Solves a mathematical challenge by retrieving a value from an element attribute, calculating the result, filling the answer field, selecting robot checkboxes/radio buttons, and submitting the form

Starting URL: http://suninjuly.github.io/get_attribute.html

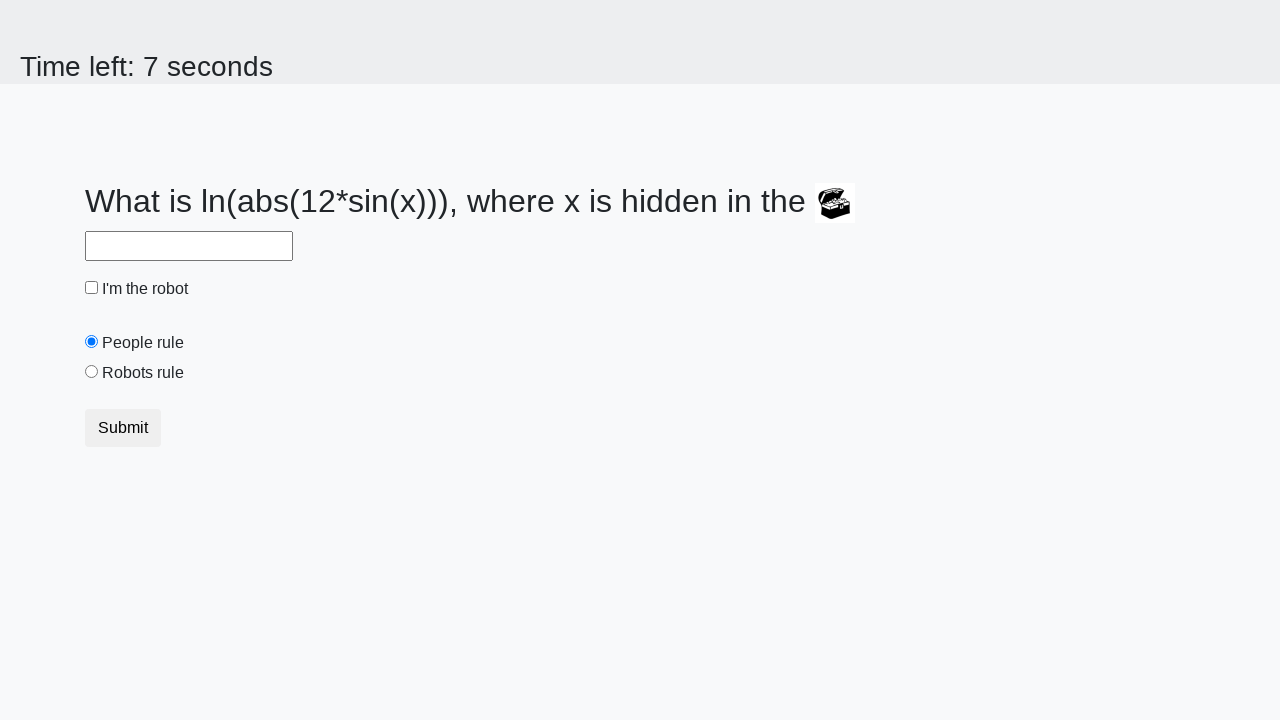

Located treasure box element
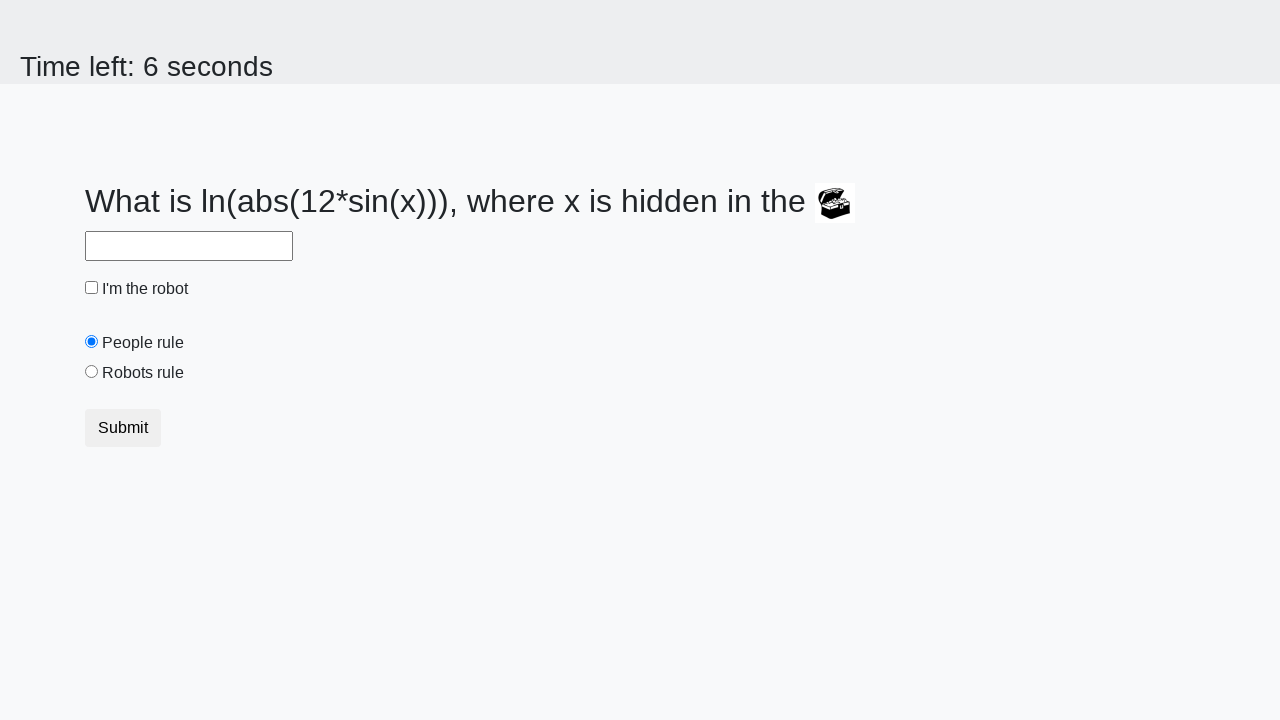

Retrieved 'valuex' attribute from treasure box: 516
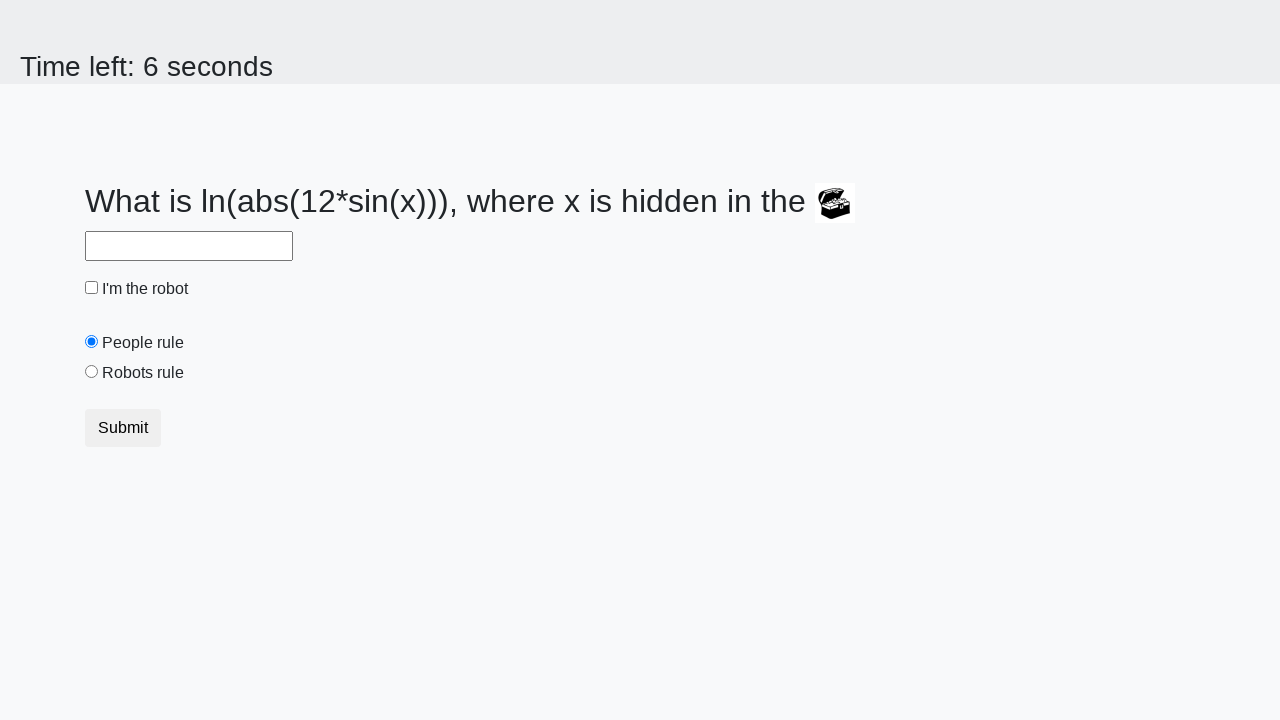

Calculated mathematical result: 2.131696042738584
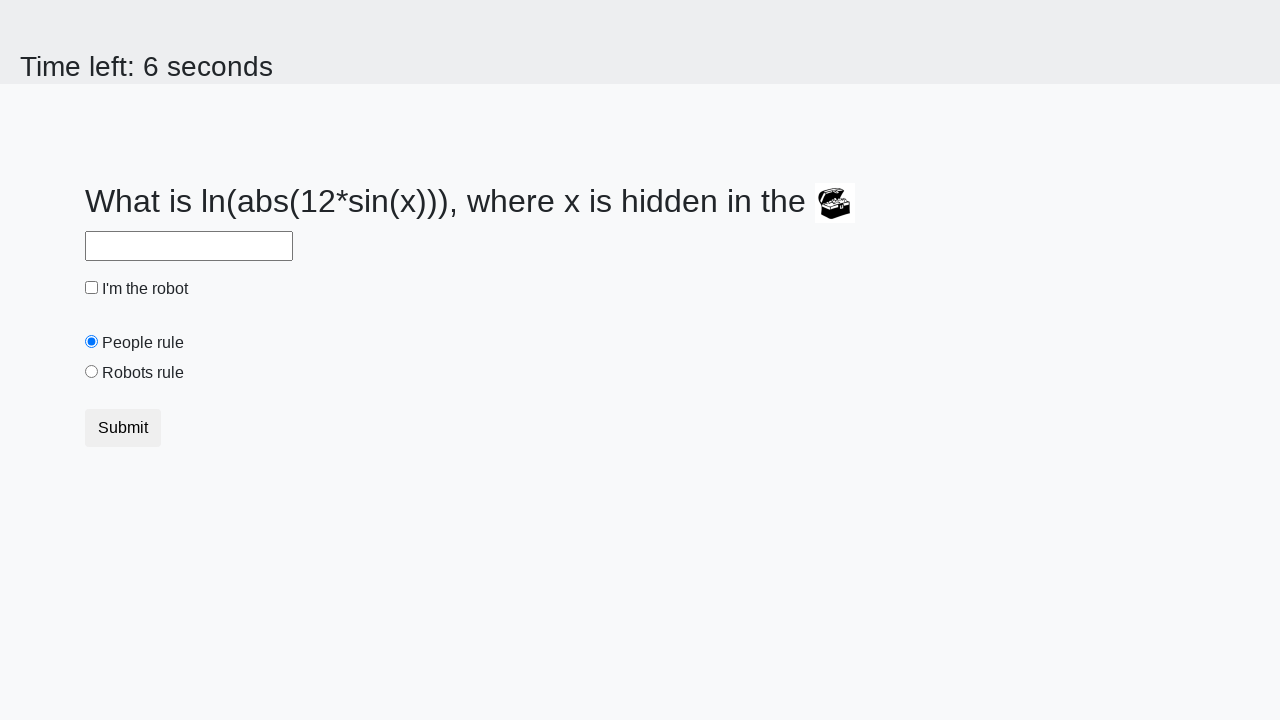

Filled answer field with calculated result on #answer
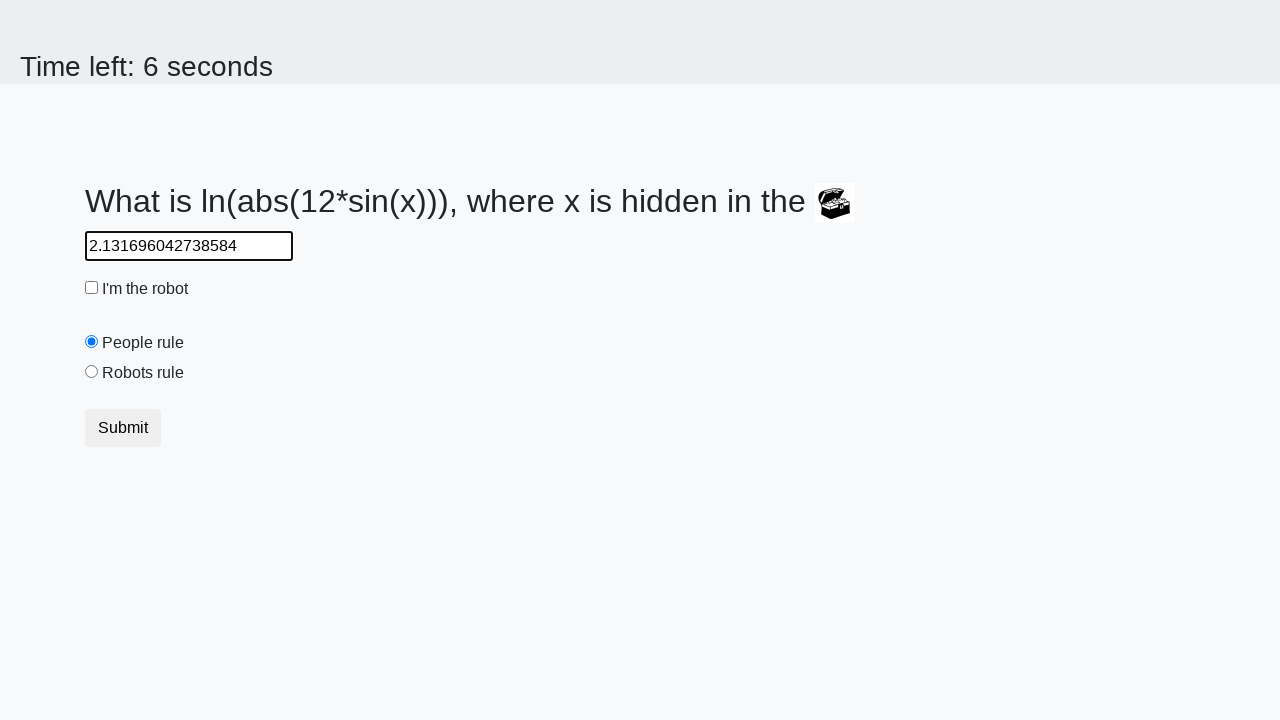

Clicked robot checkbox at (92, 288) on #robotCheckbox
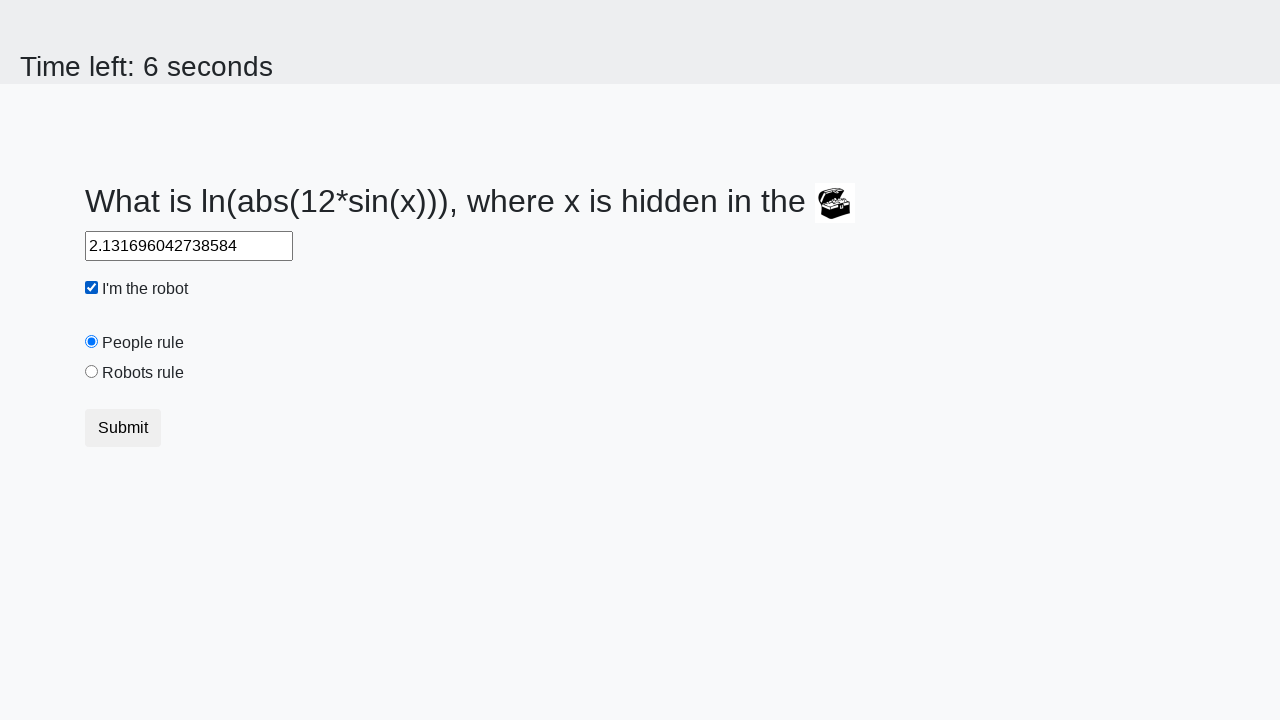

Clicked 'robots rule' radio button at (92, 372) on #robotsRule
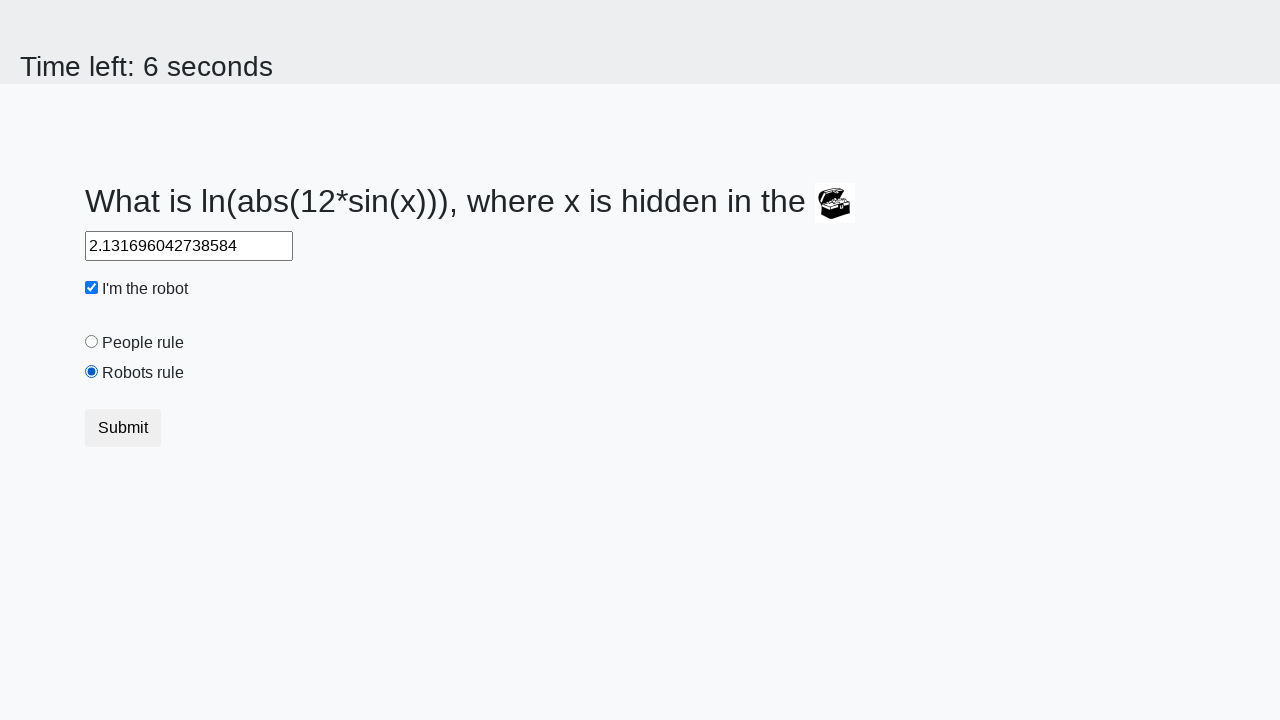

Submitted the form at (123, 428) on [type="submit"]
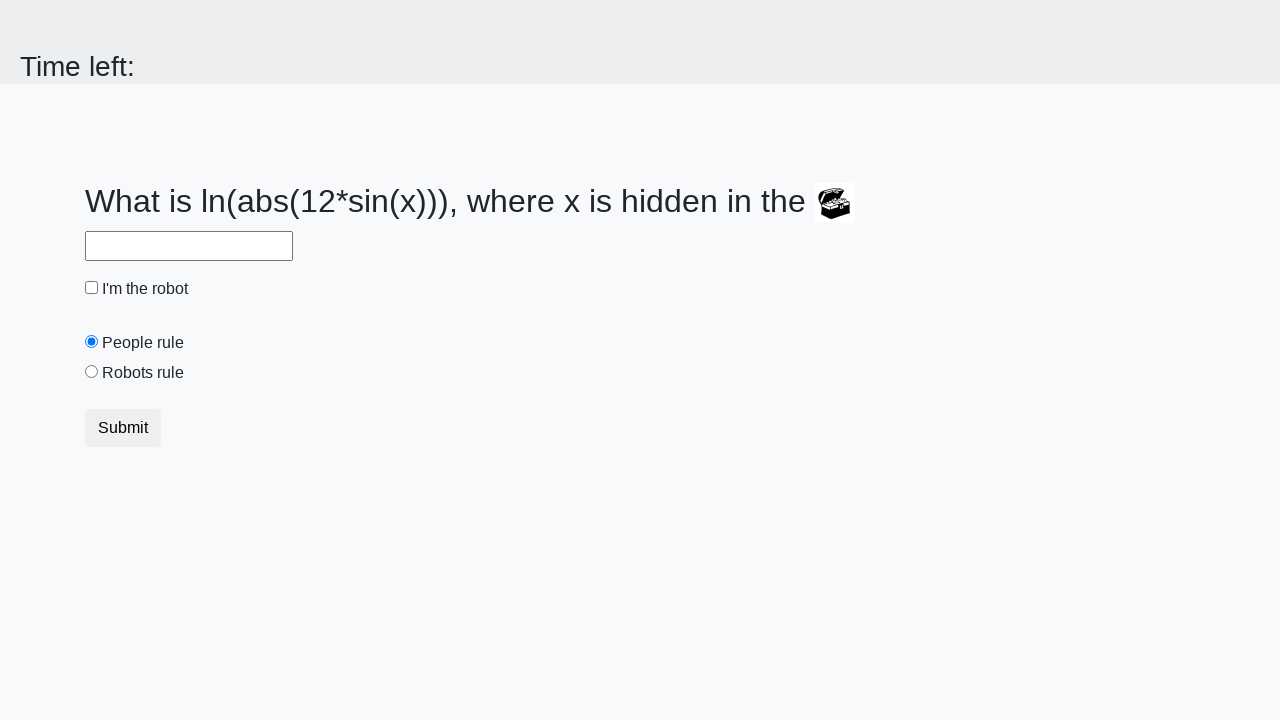

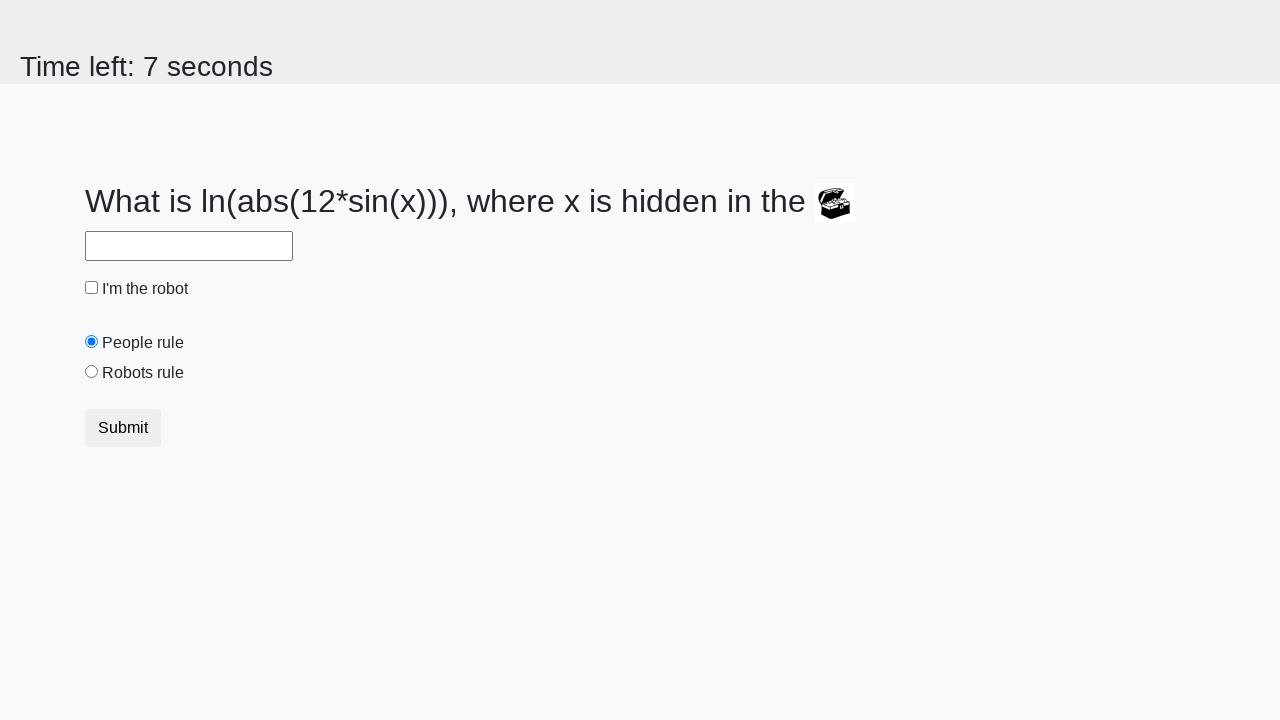